Tests Notification Messages by clicking link multiple times

Starting URL: https://the-internet.herokuapp.com/

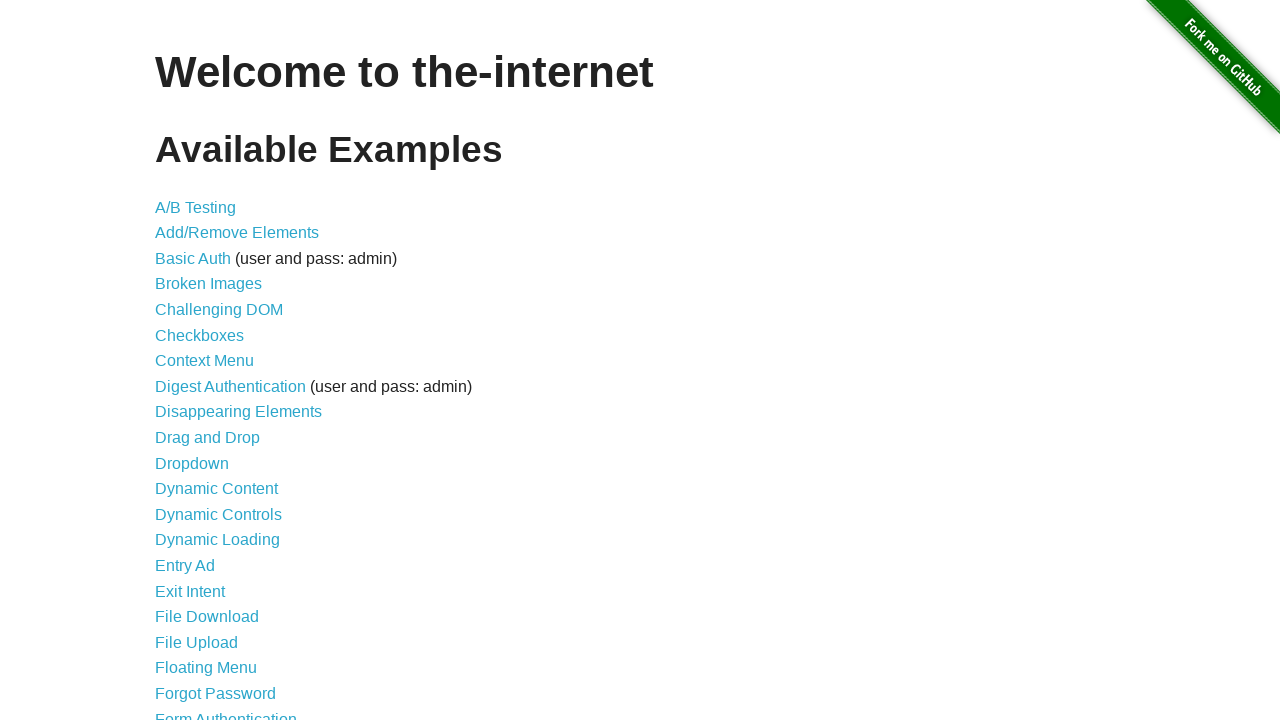

Clicked on Notification Messages link at (234, 420) on :nth-child(35) > a
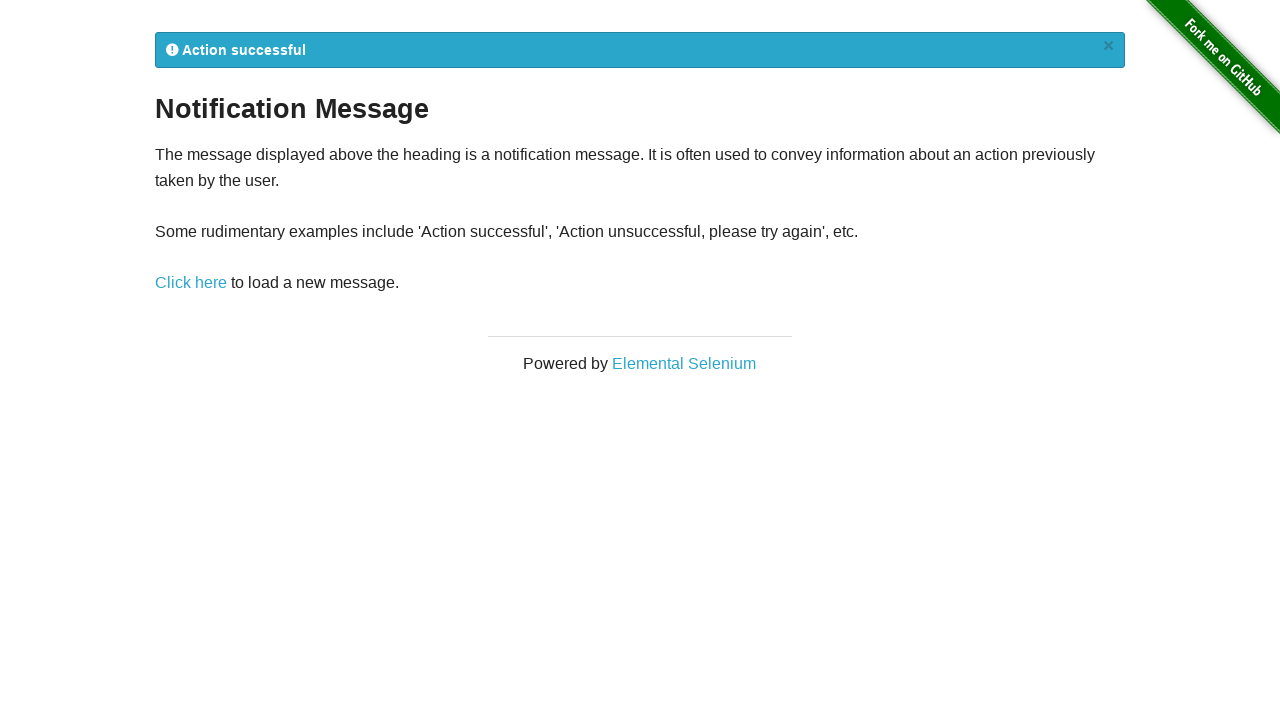

Clicked 'Click here' link (iteration 1) at (191, 283) on text=Click here
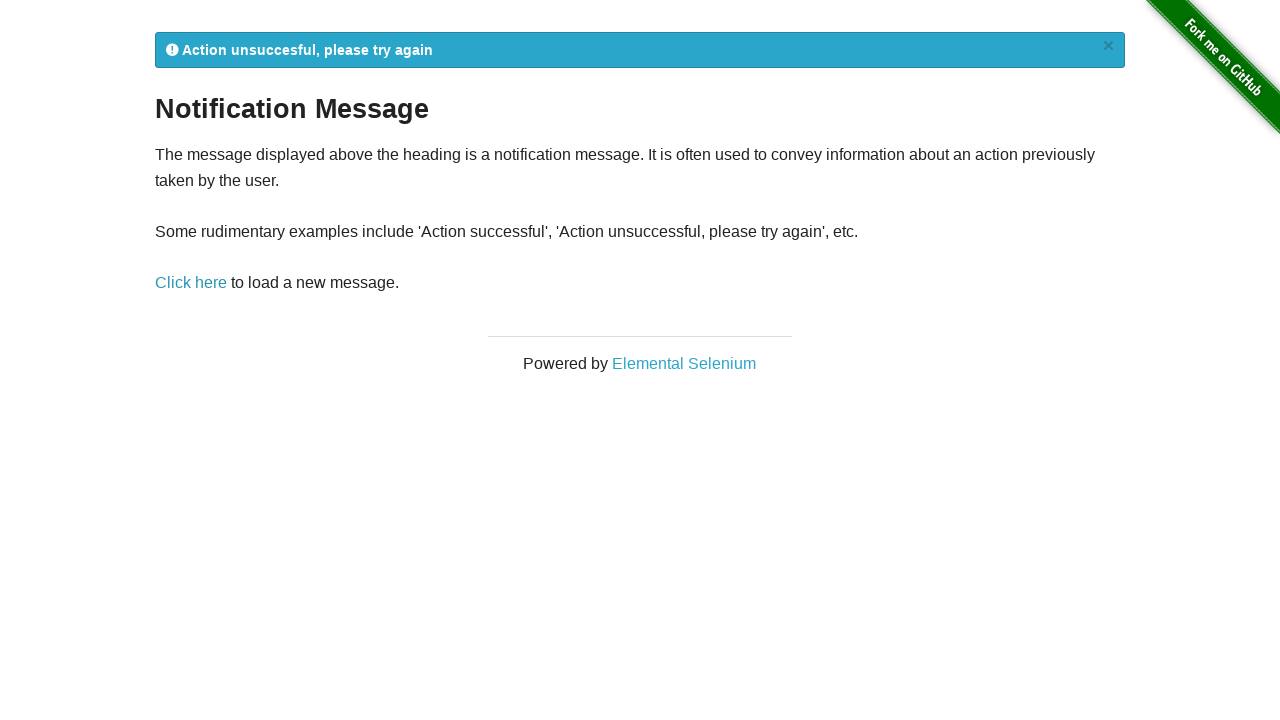

Notification message appeared (iteration 1)
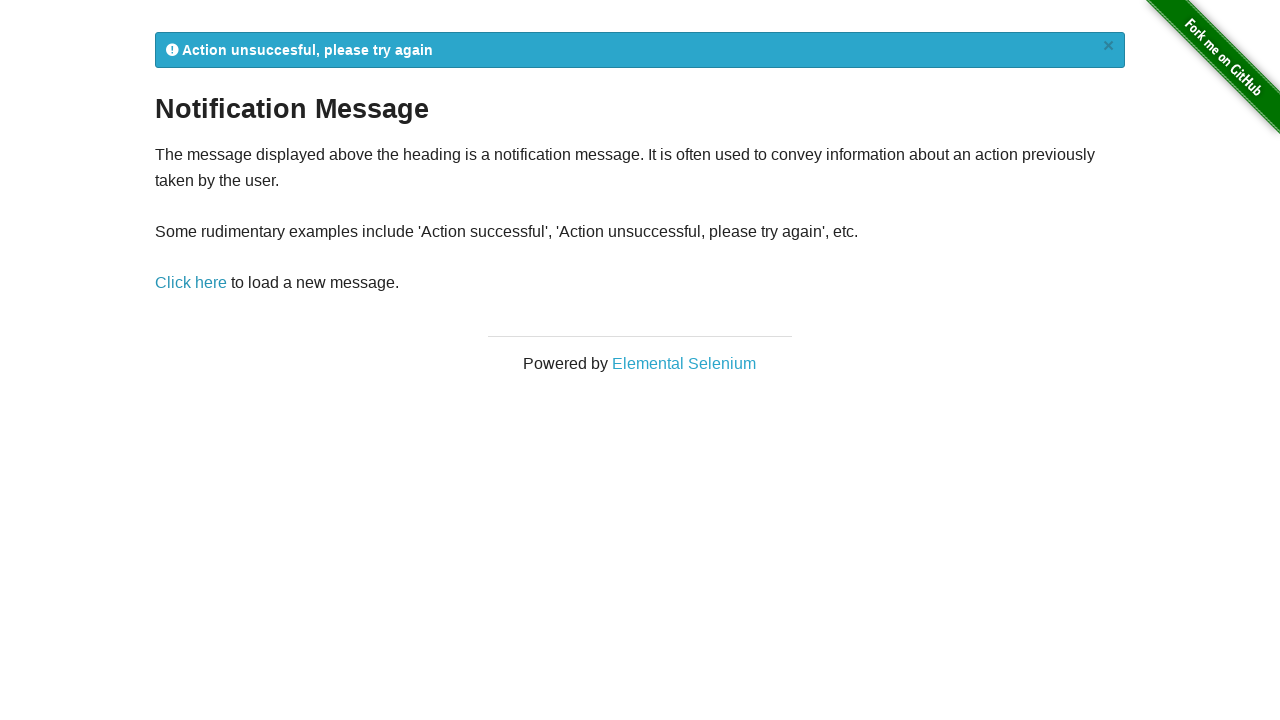

Clicked 'Click here' link (iteration 2) at (191, 283) on text=Click here
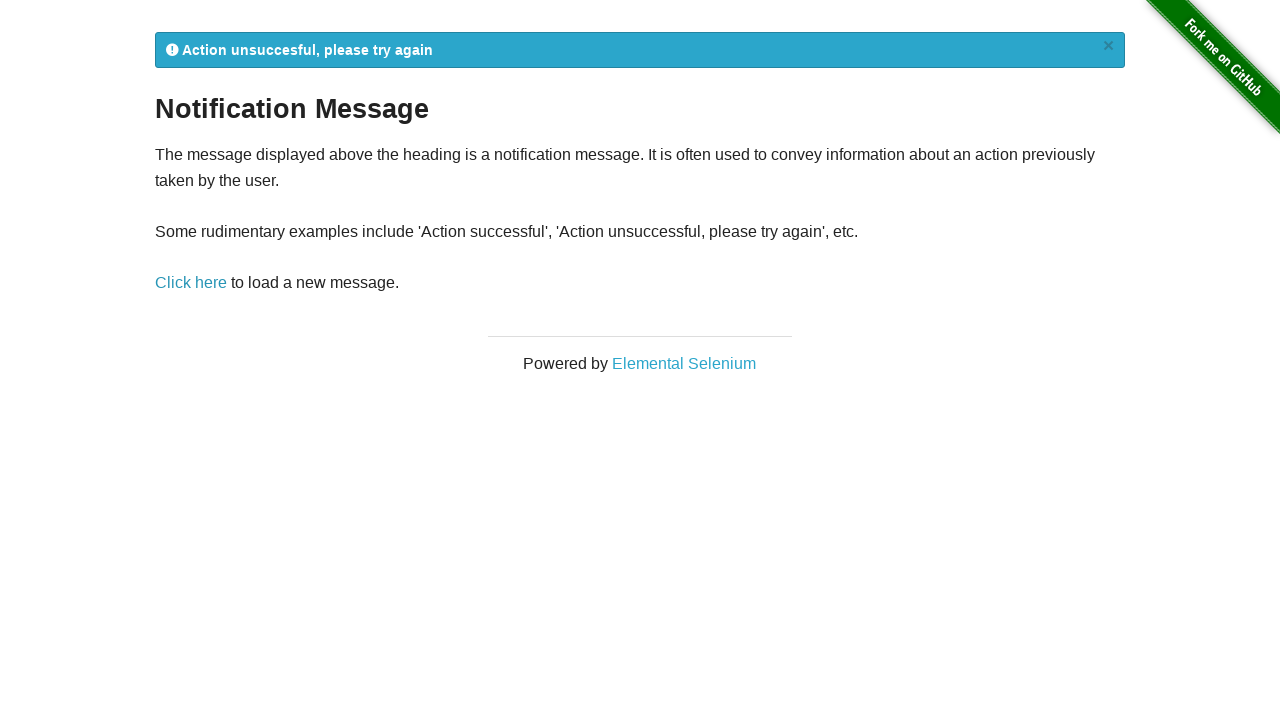

Notification message appeared (iteration 2)
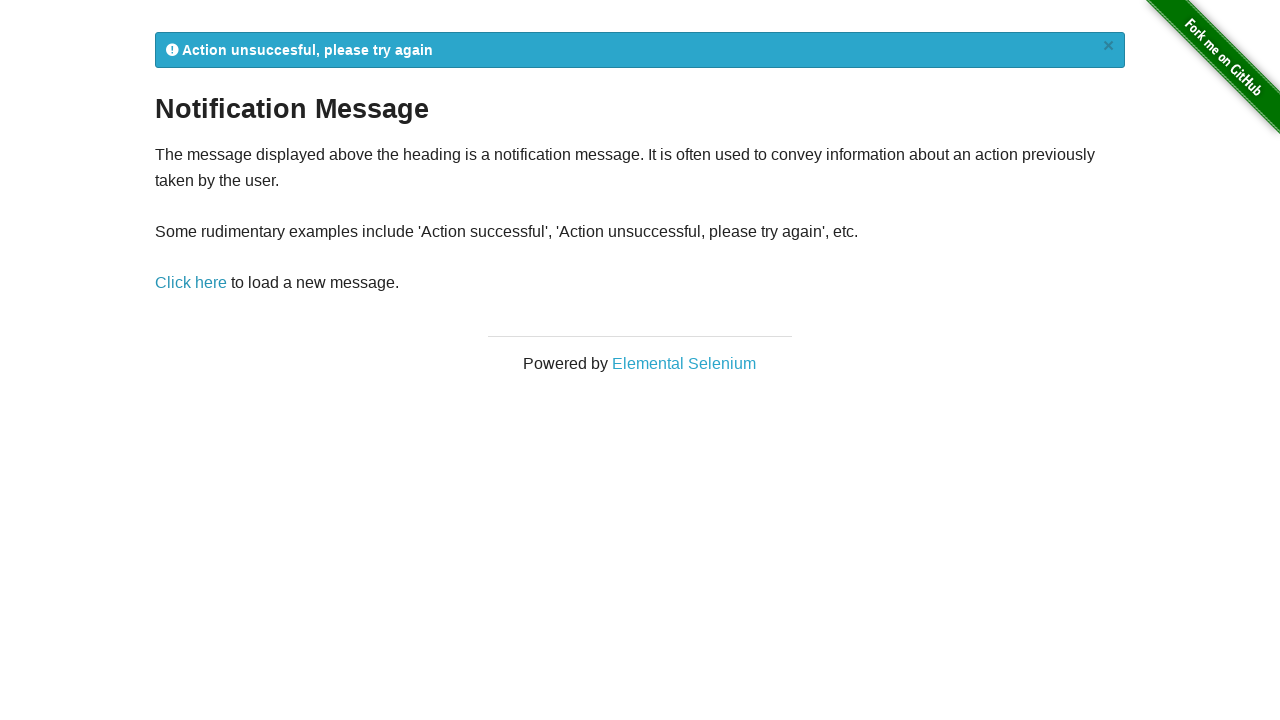

Clicked 'Click here' link (iteration 3) at (191, 283) on text=Click here
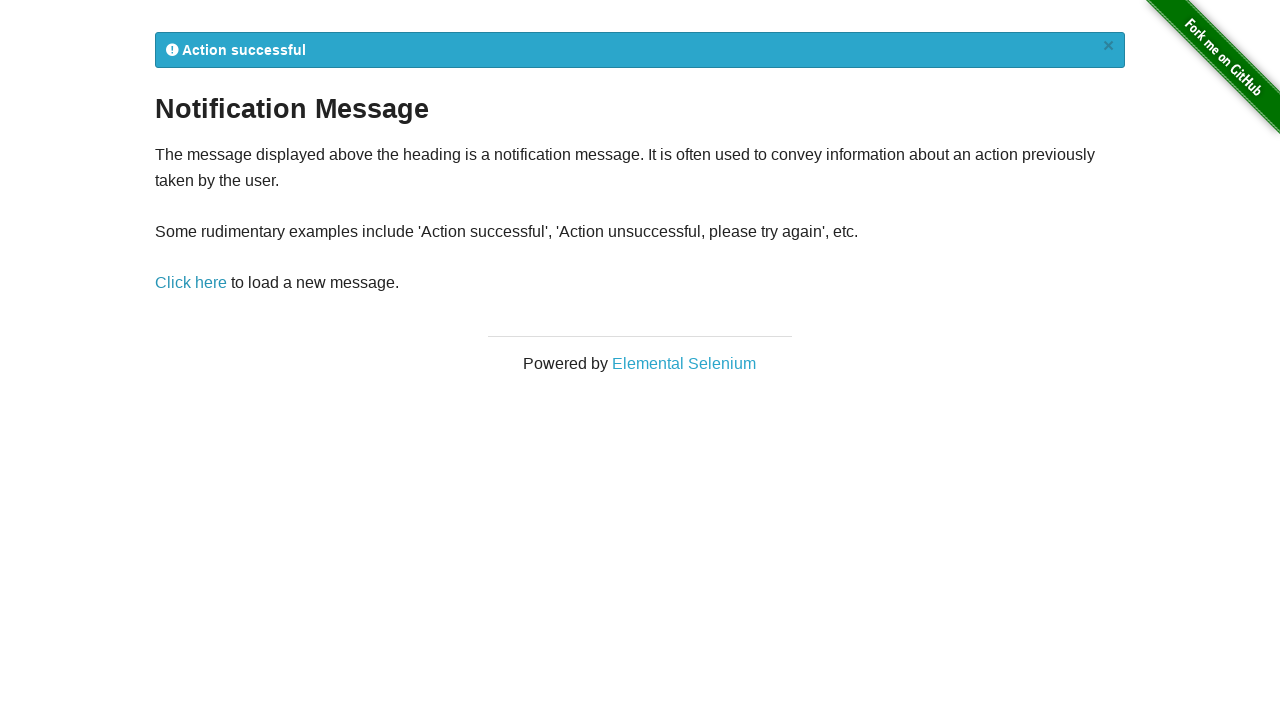

Notification message appeared (iteration 3)
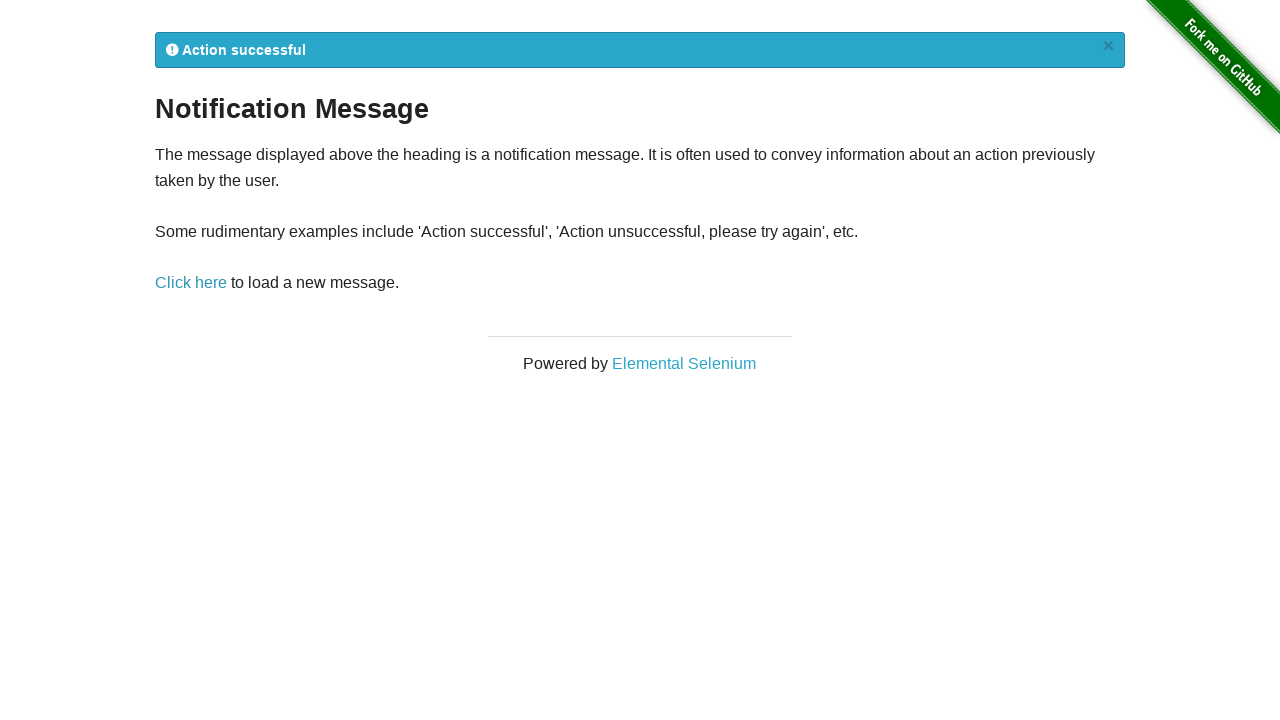

Clicked 'Click here' link (iteration 4) at (191, 283) on text=Click here
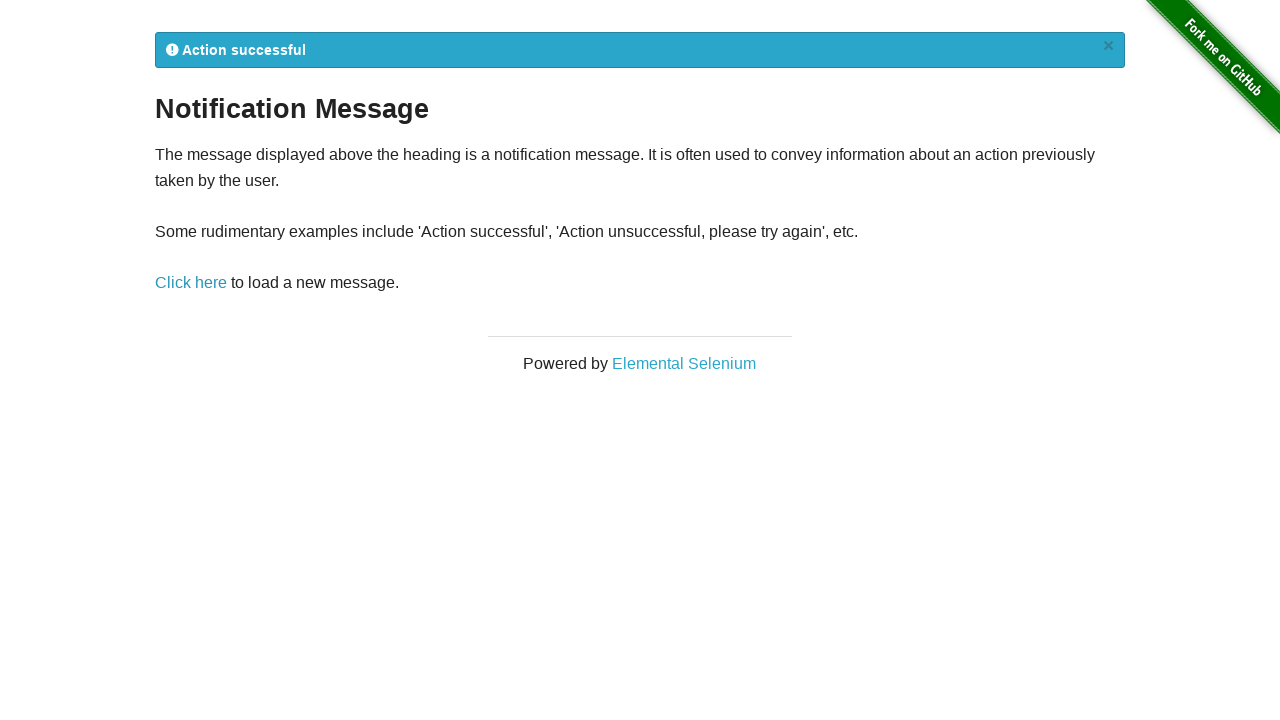

Notification message appeared (iteration 4)
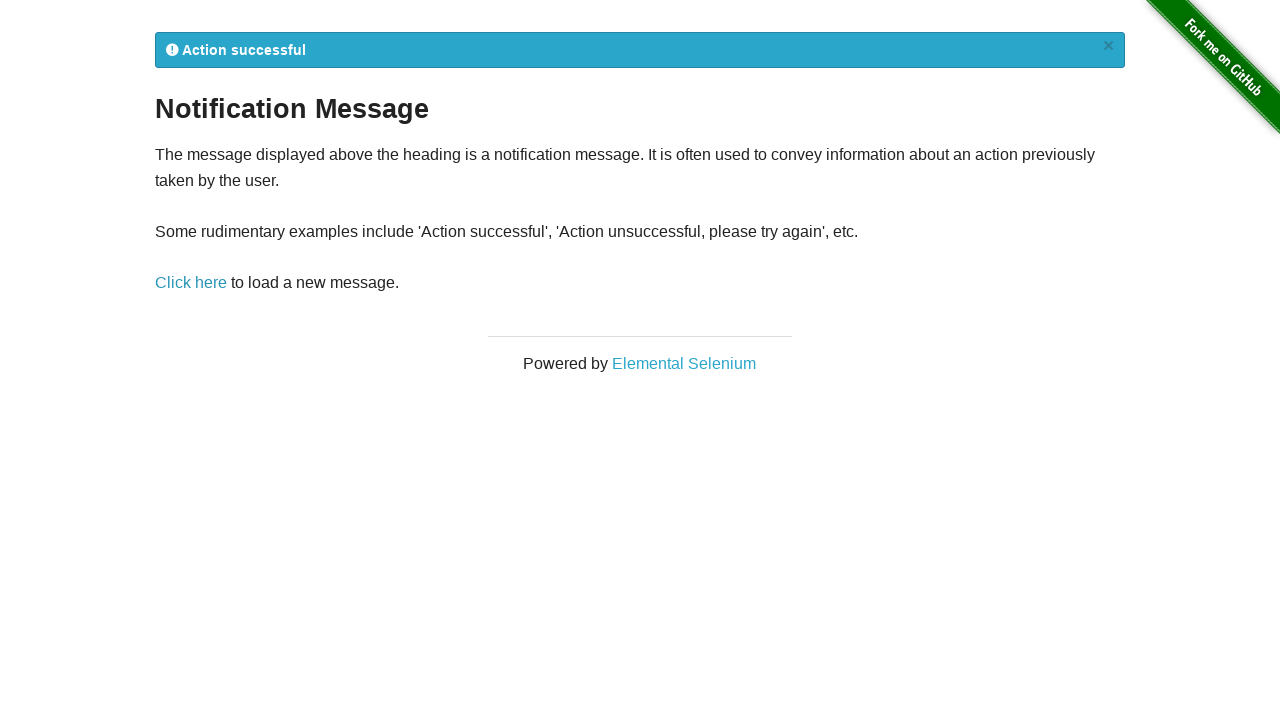

Clicked 'Click here' link (iteration 5) at (191, 283) on text=Click here
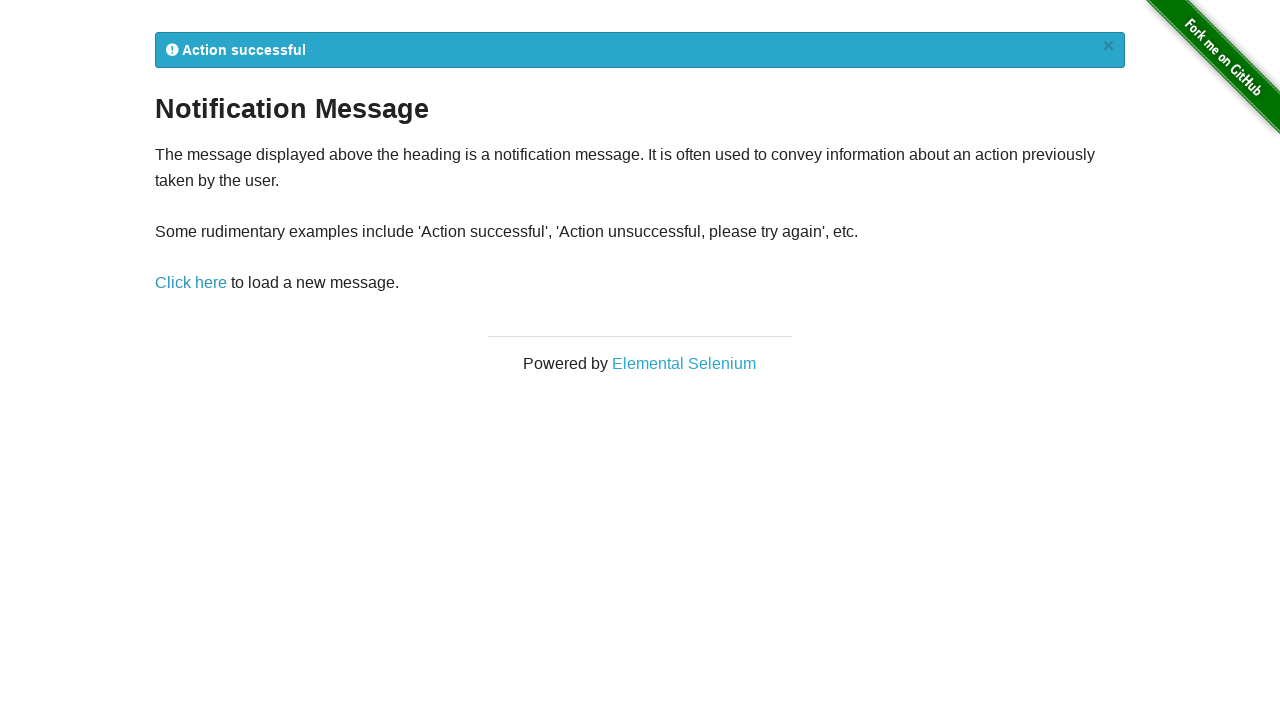

Notification message appeared (iteration 5)
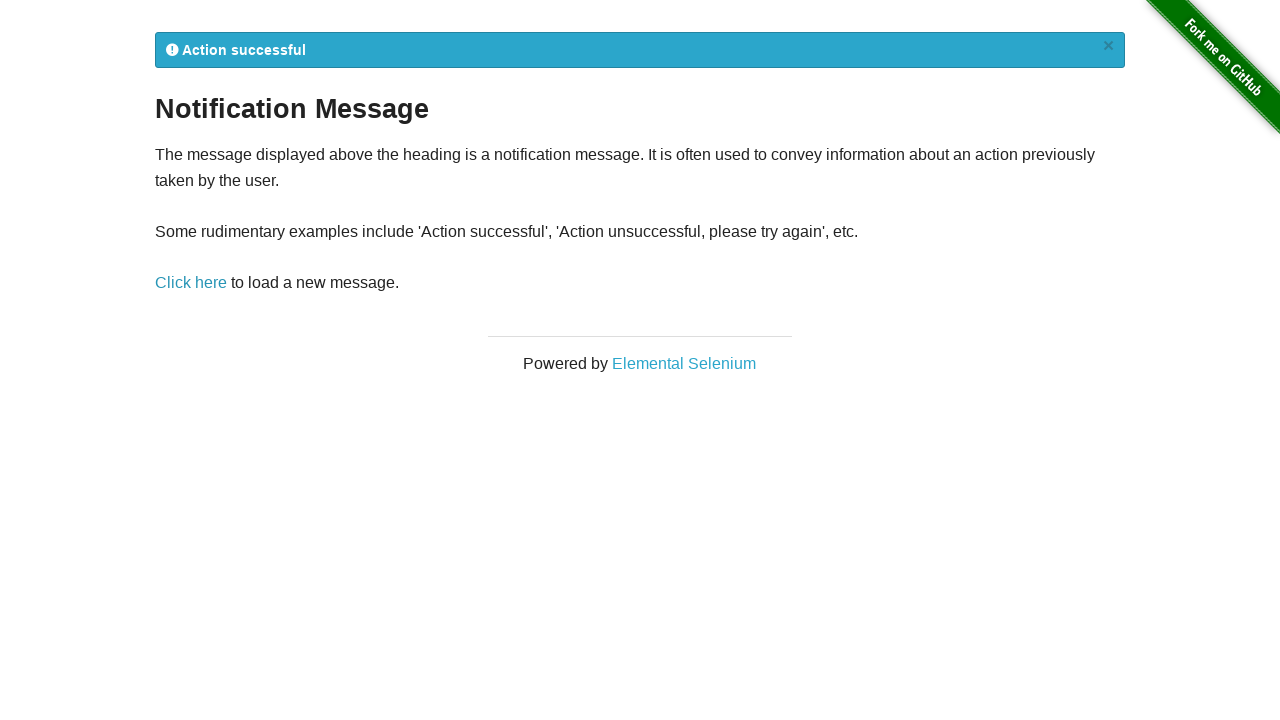

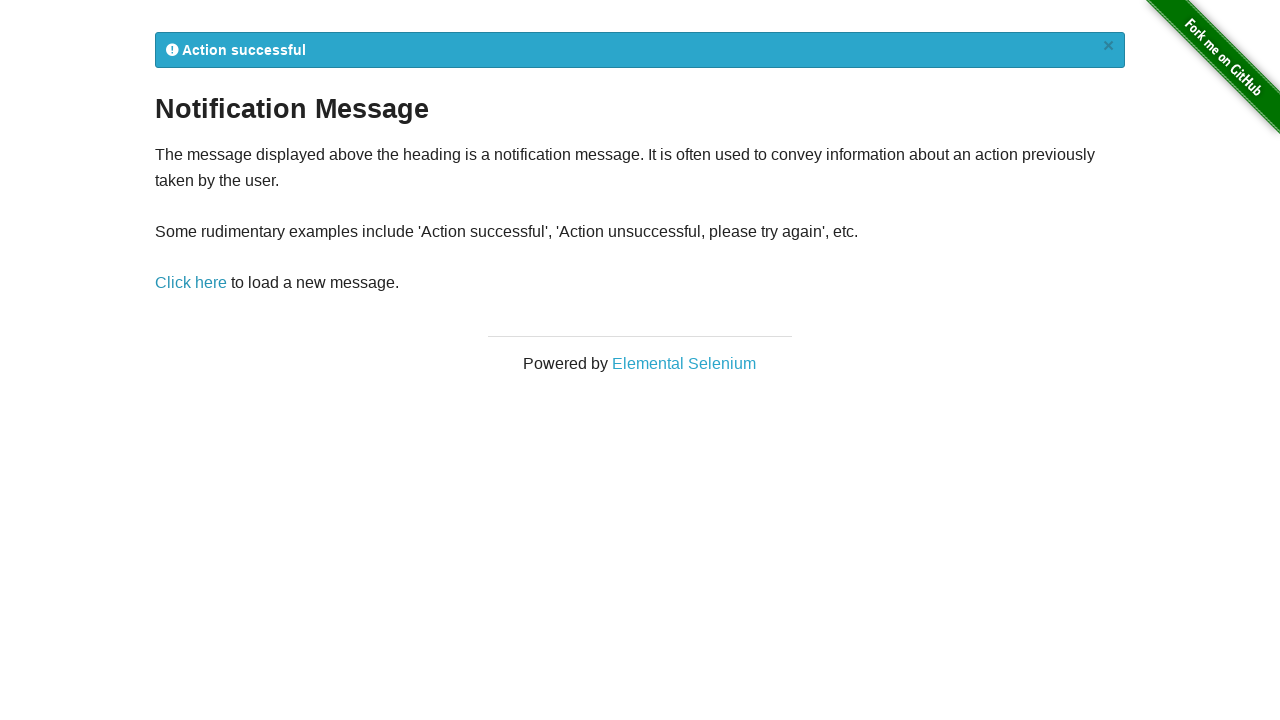